Tests finding a single element by filling in a lastname text field

Starting URL: https://automationfc.github.io/multiple-fields/index.html

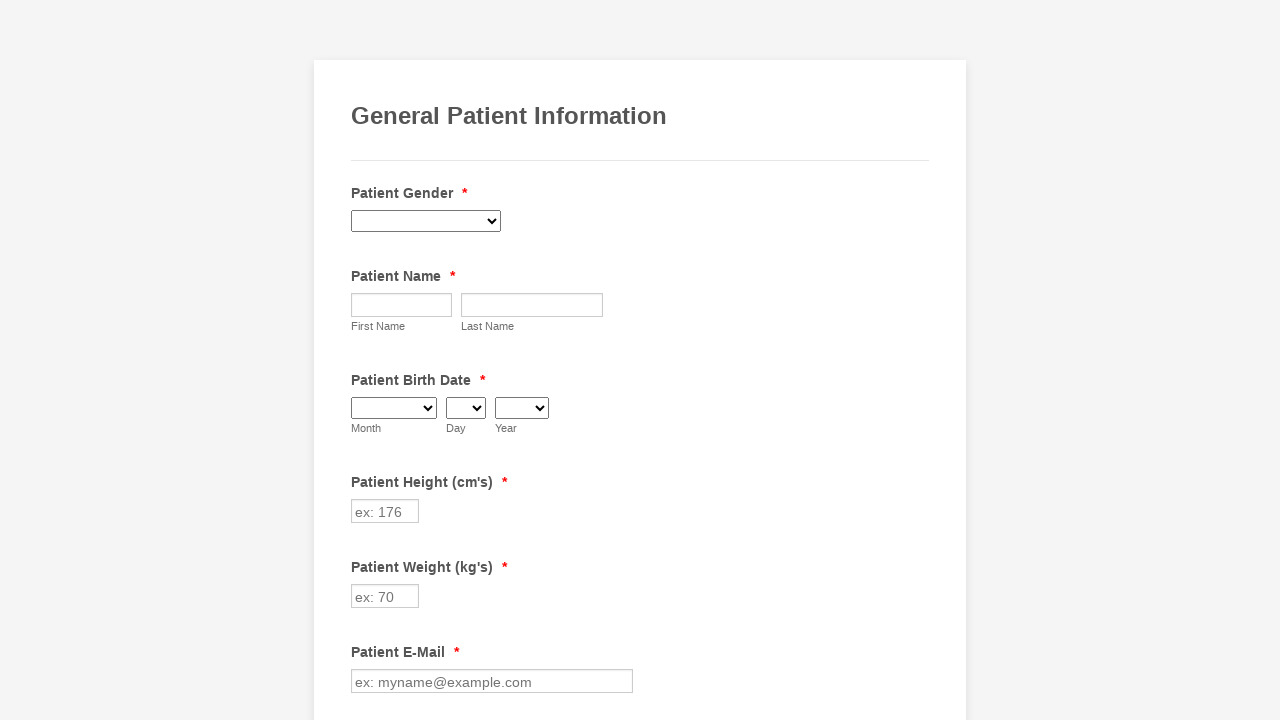

Filled lastname text field with 'ha@gmail.com' on input#last_45
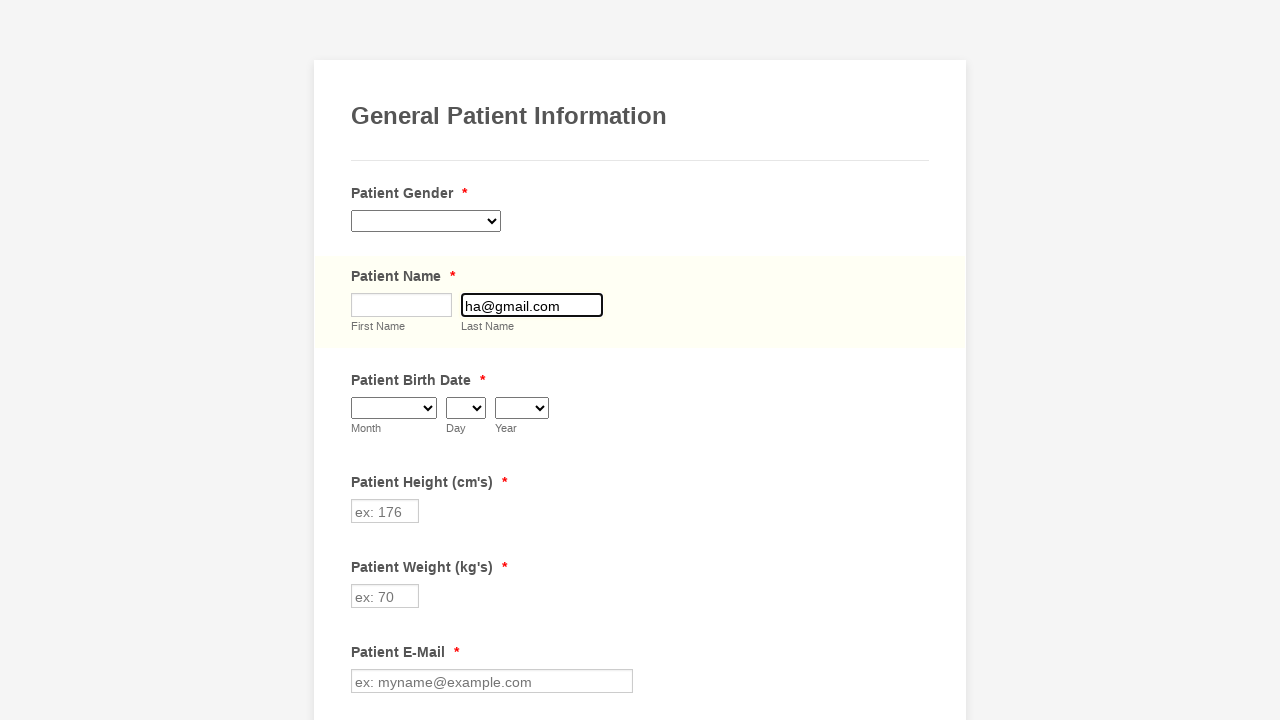

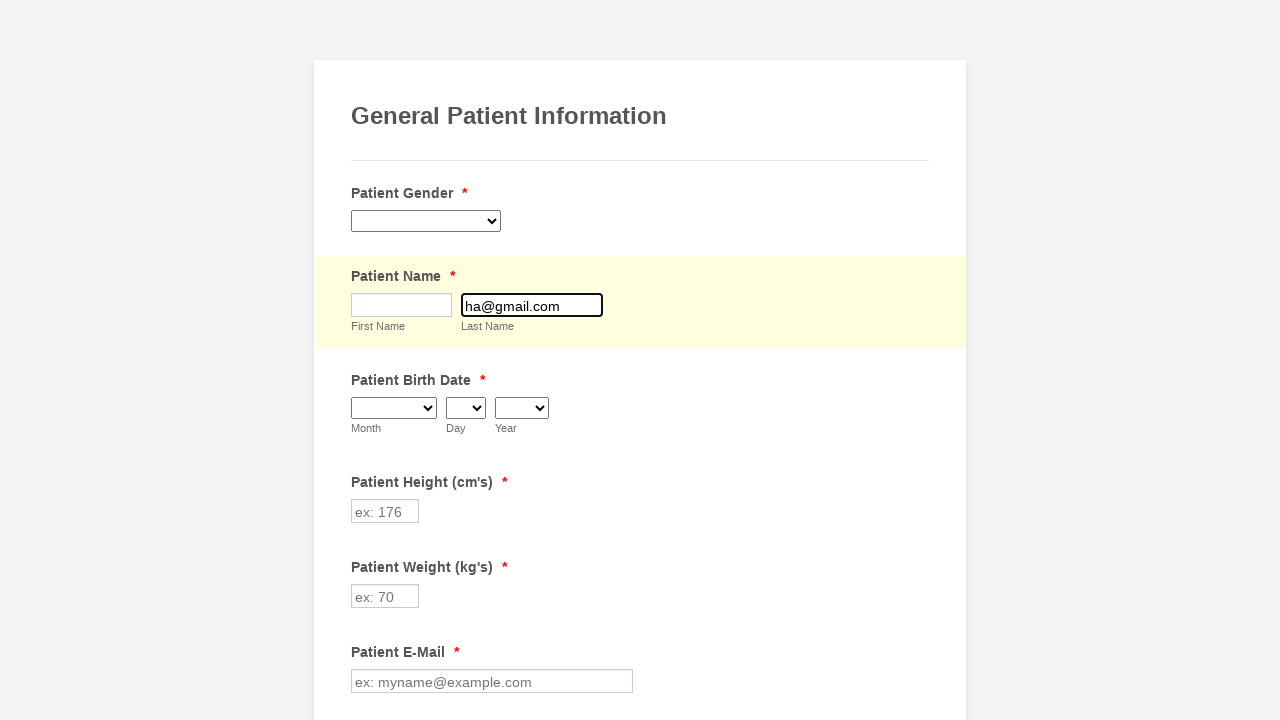